Tests entering text in a JavaScript prompt dialog and dismissing it, then verifying null is displayed

Starting URL: https://the-internet.herokuapp.com/javascript_alerts

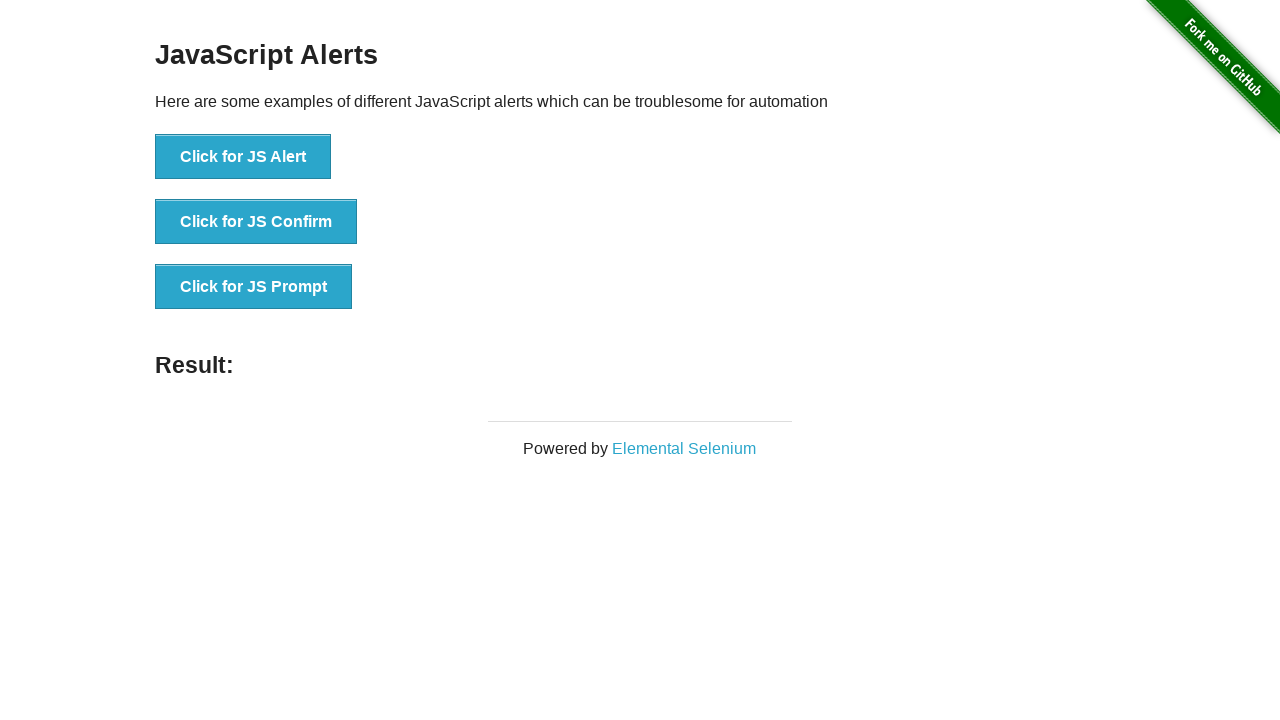

Set up dialog handler to dismiss the prompt without entering text
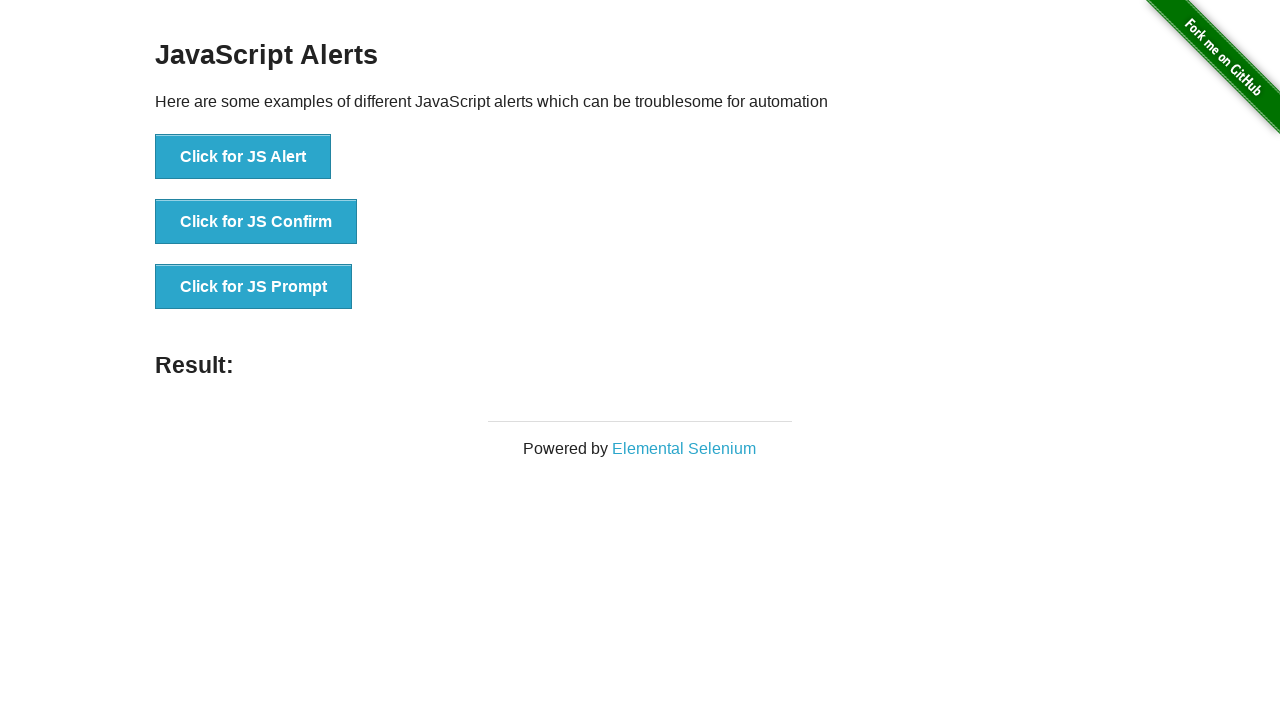

Clicked the 'Click for JS Prompt' button to trigger the JavaScript prompt dialog at (254, 287) on xpath=//button[contains(text(), 'Click for JS Prompt')]
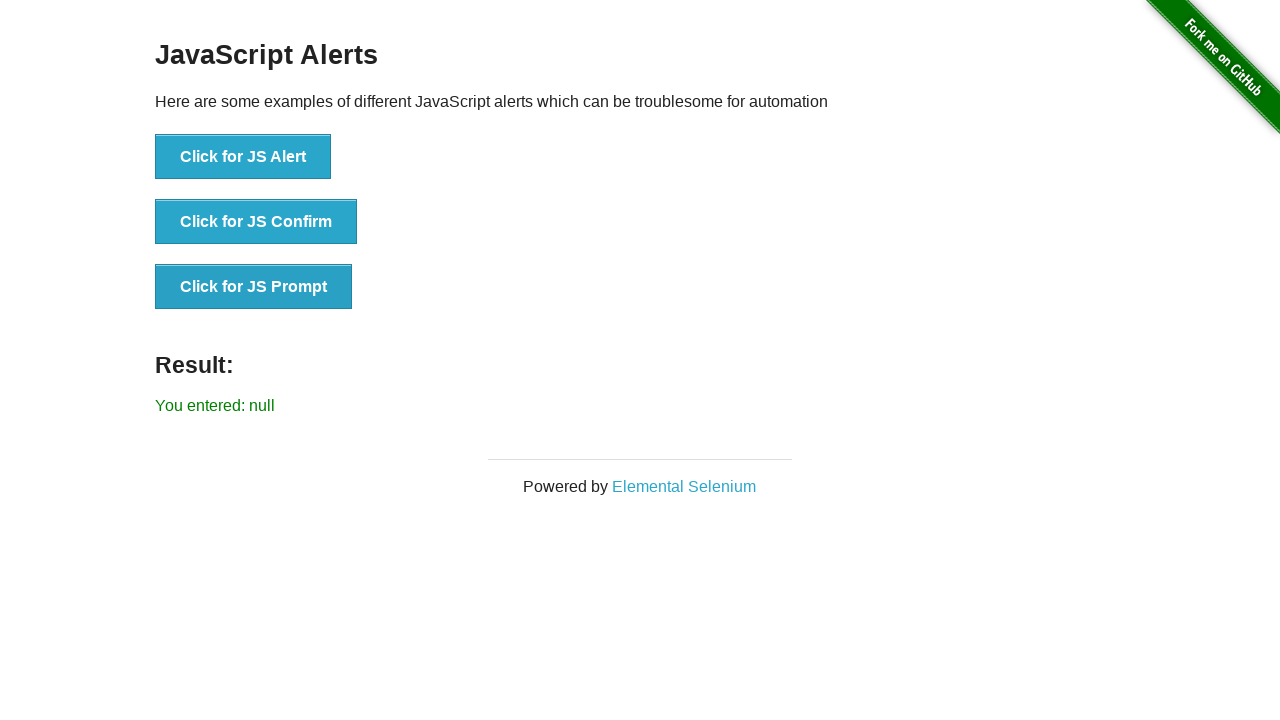

Result element appeared on the page
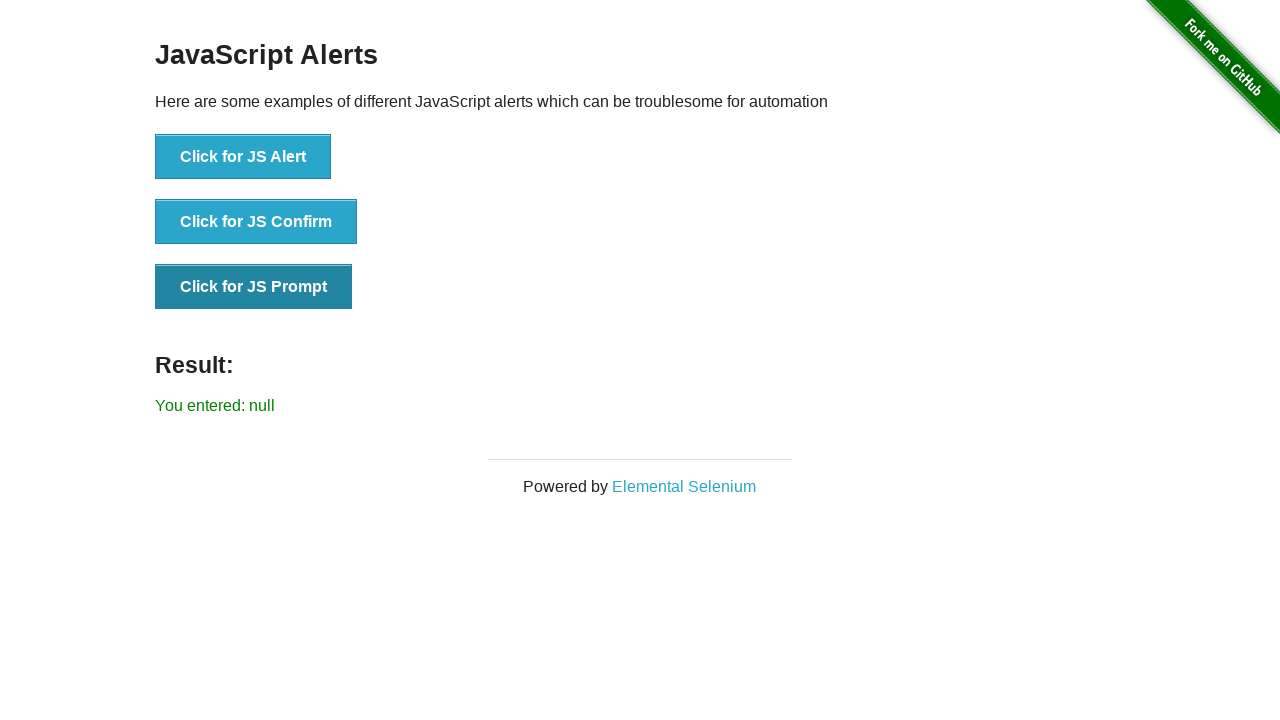

Retrieved result text: You entered: null
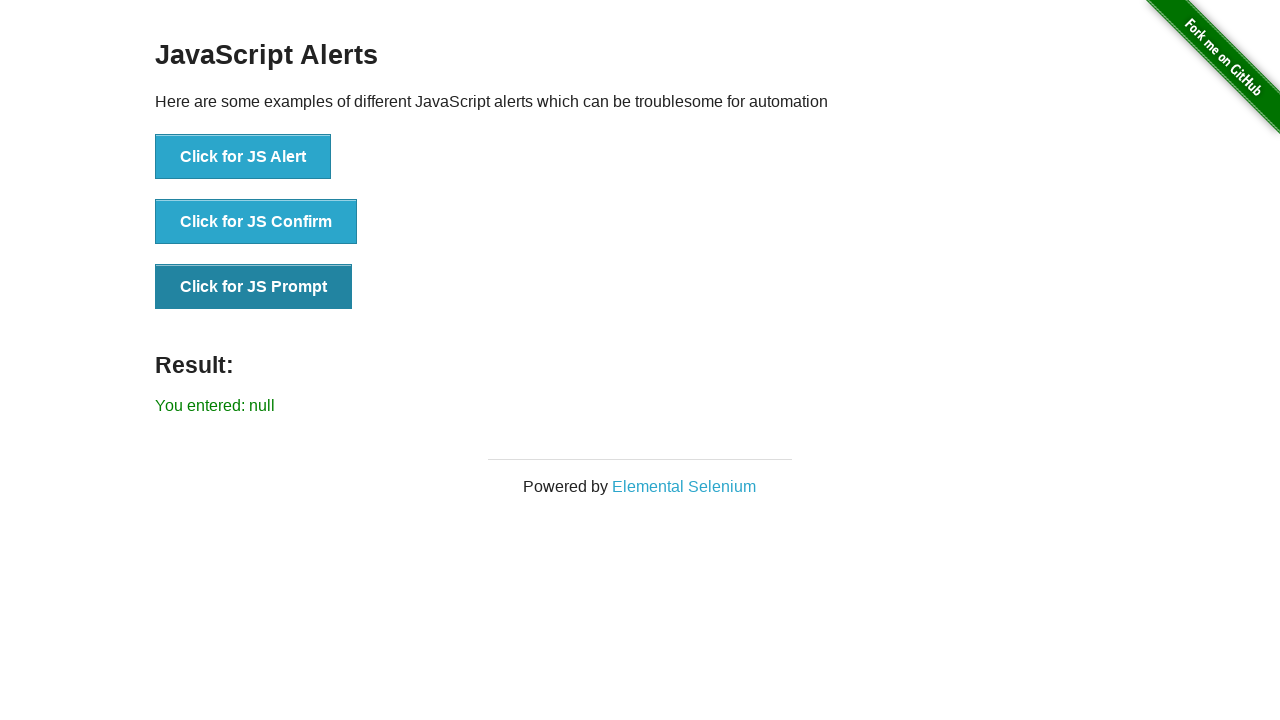

Verified that result displays 'You entered: null' as expected when prompt was dismissed
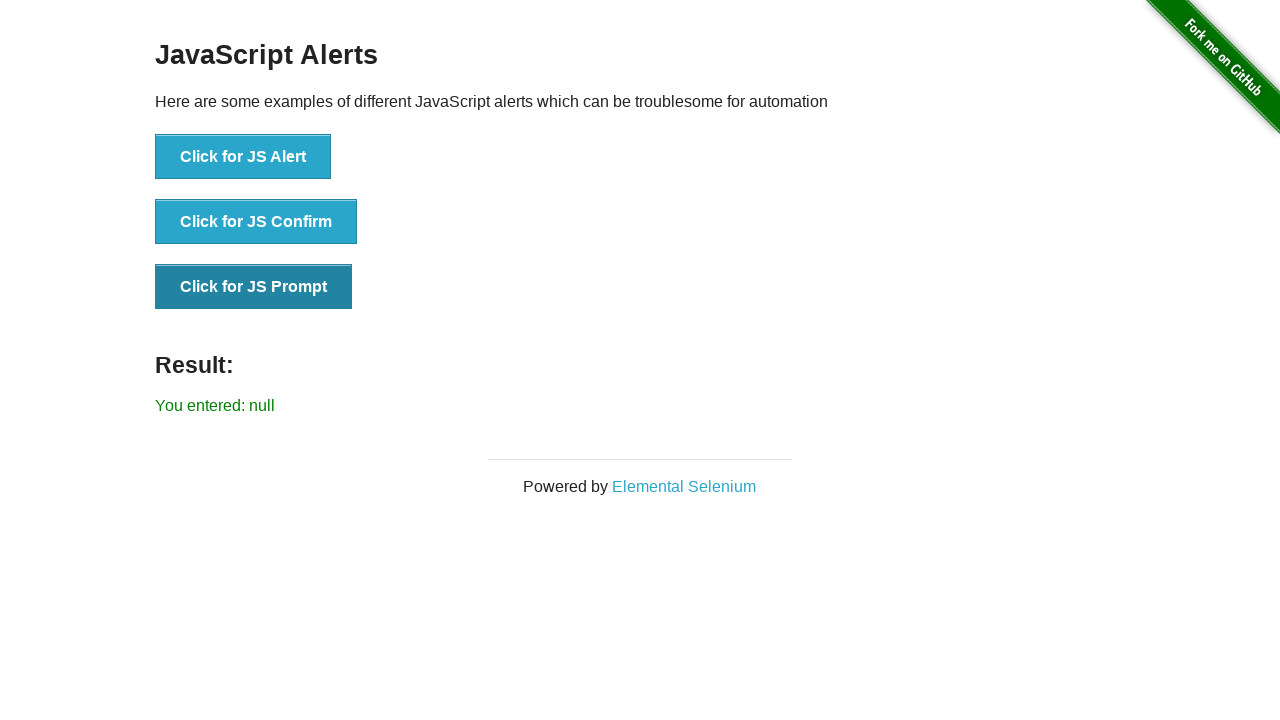

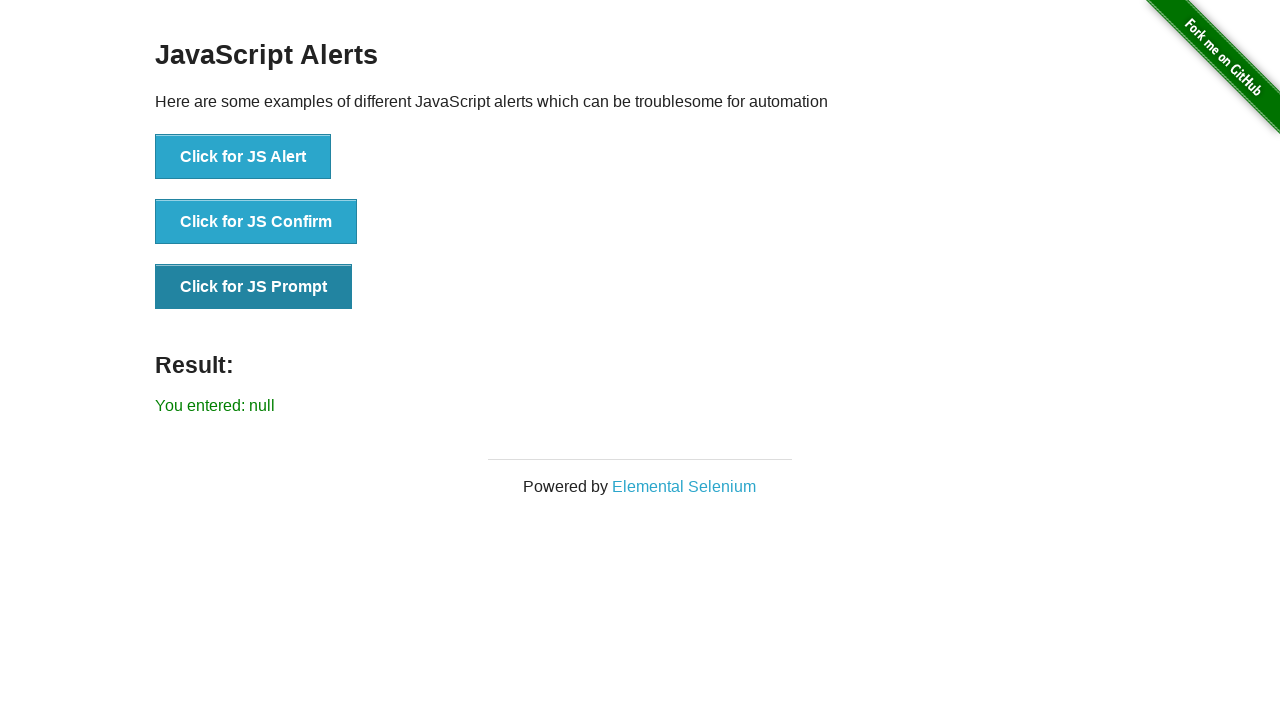